Tests that clicking the Home link opens a new tab that navigates to the demoqa.com homepage

Starting URL: https://demoqa.com/

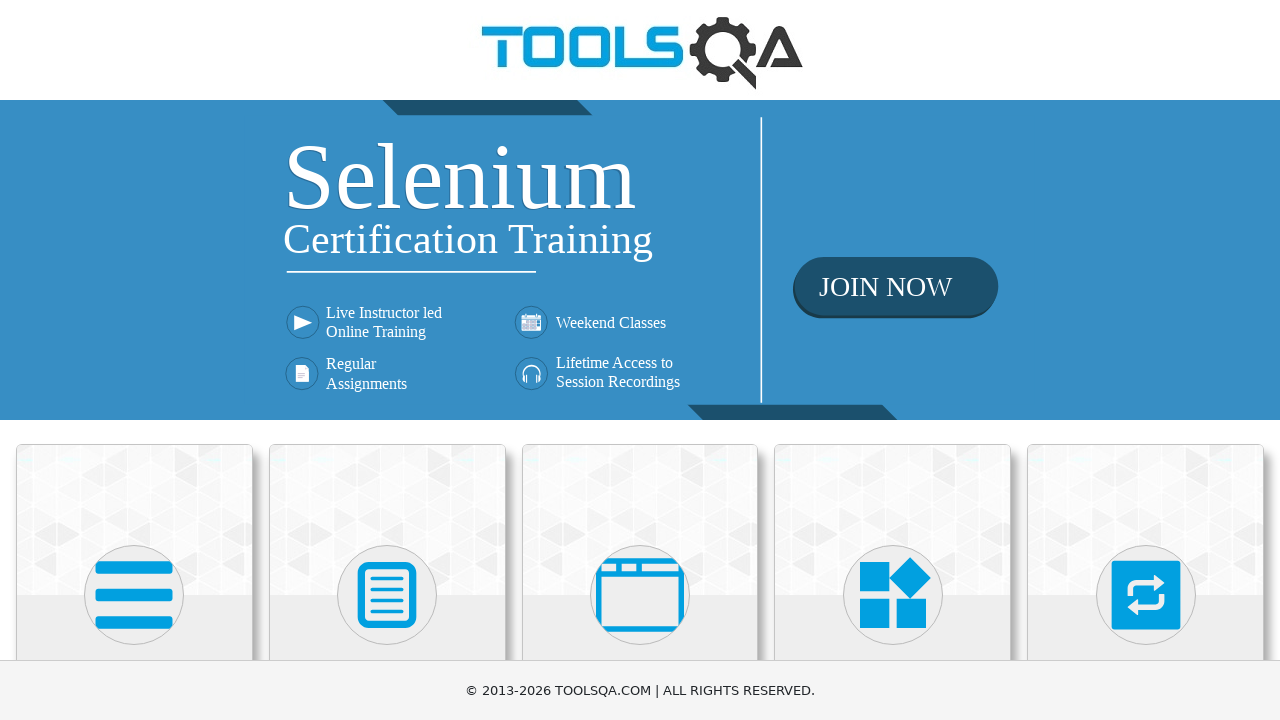

Clicked on Elements card at (134, 360) on text=Elements
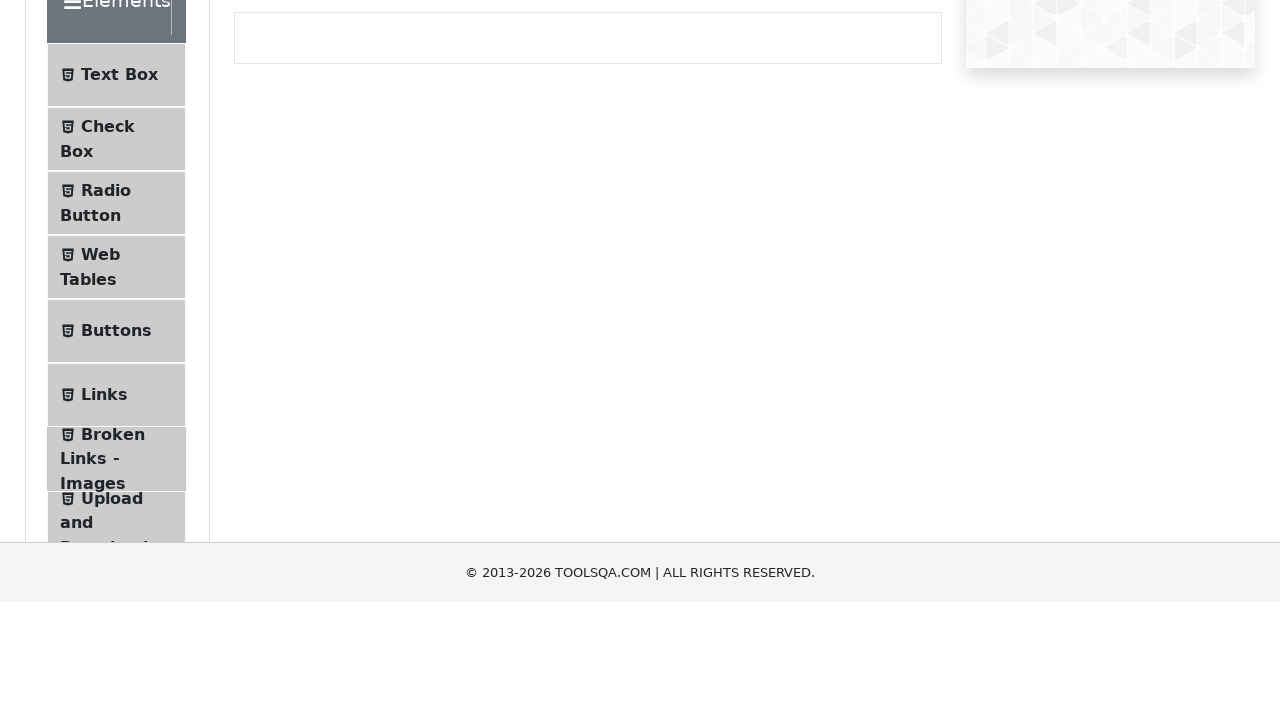

Pressed PageDown to scroll down
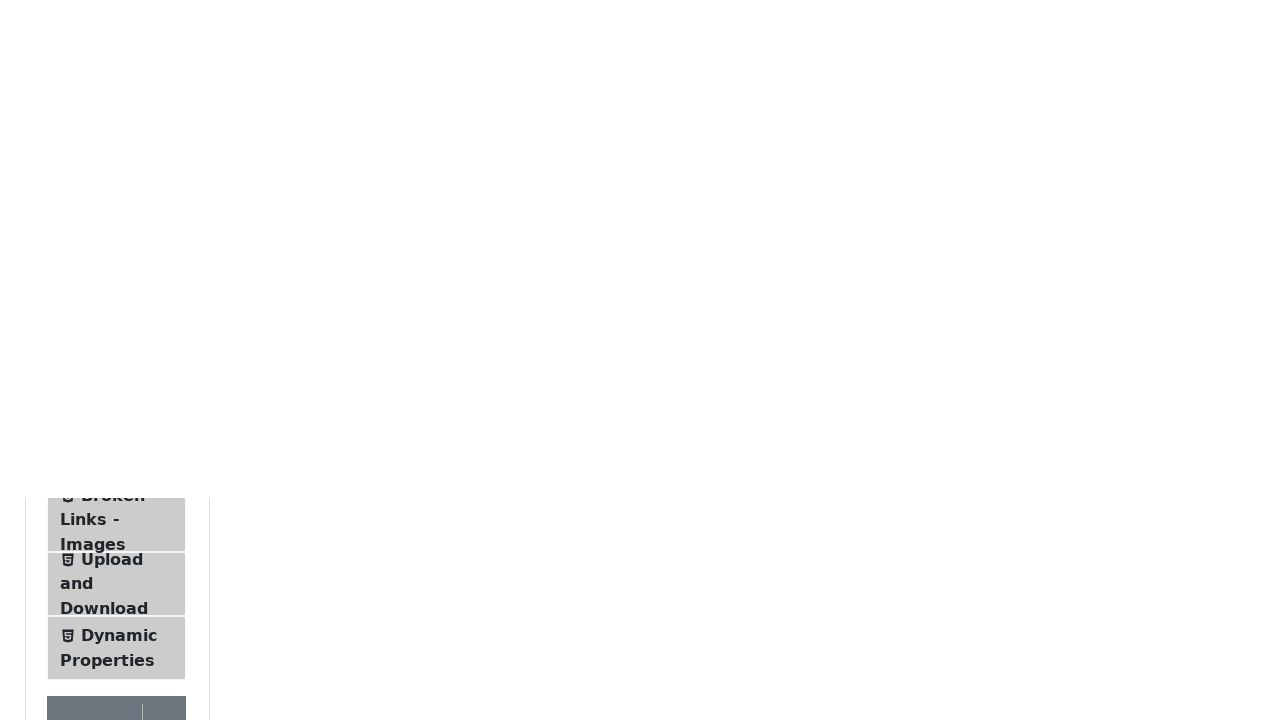

Waited 500ms for page content to render
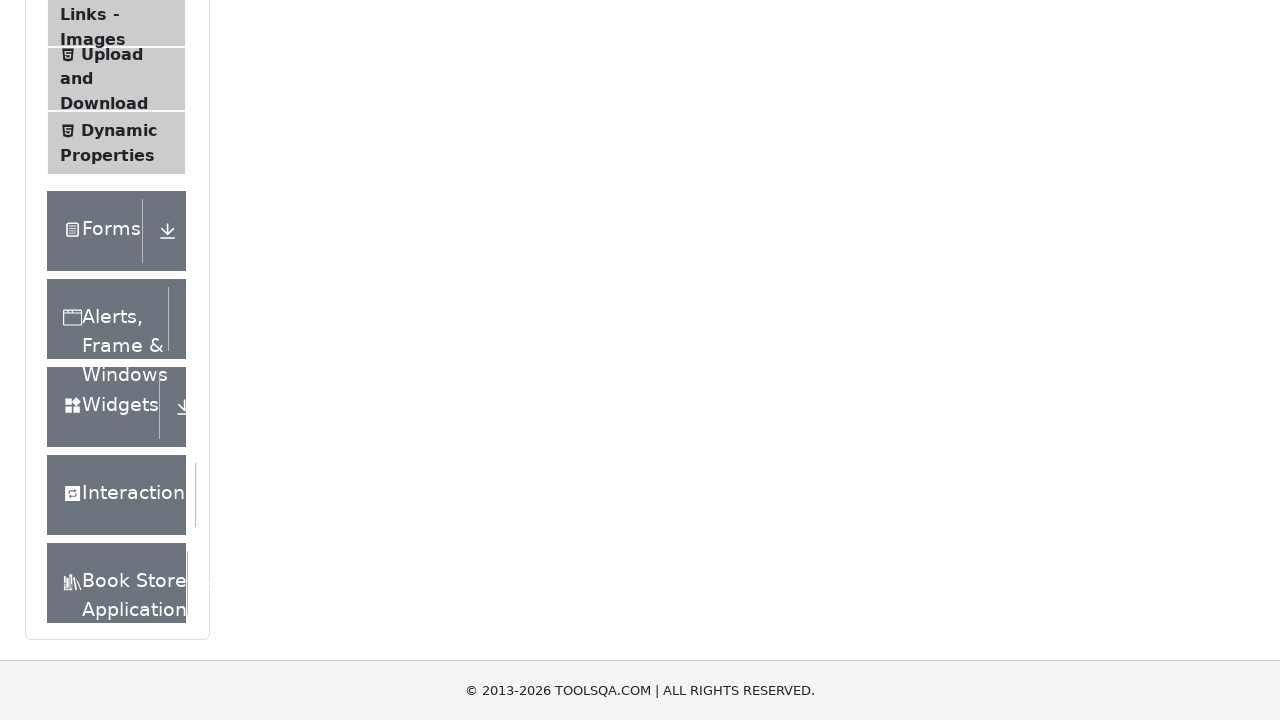

Clicked on Links menu item at (104, 361) on text=Links
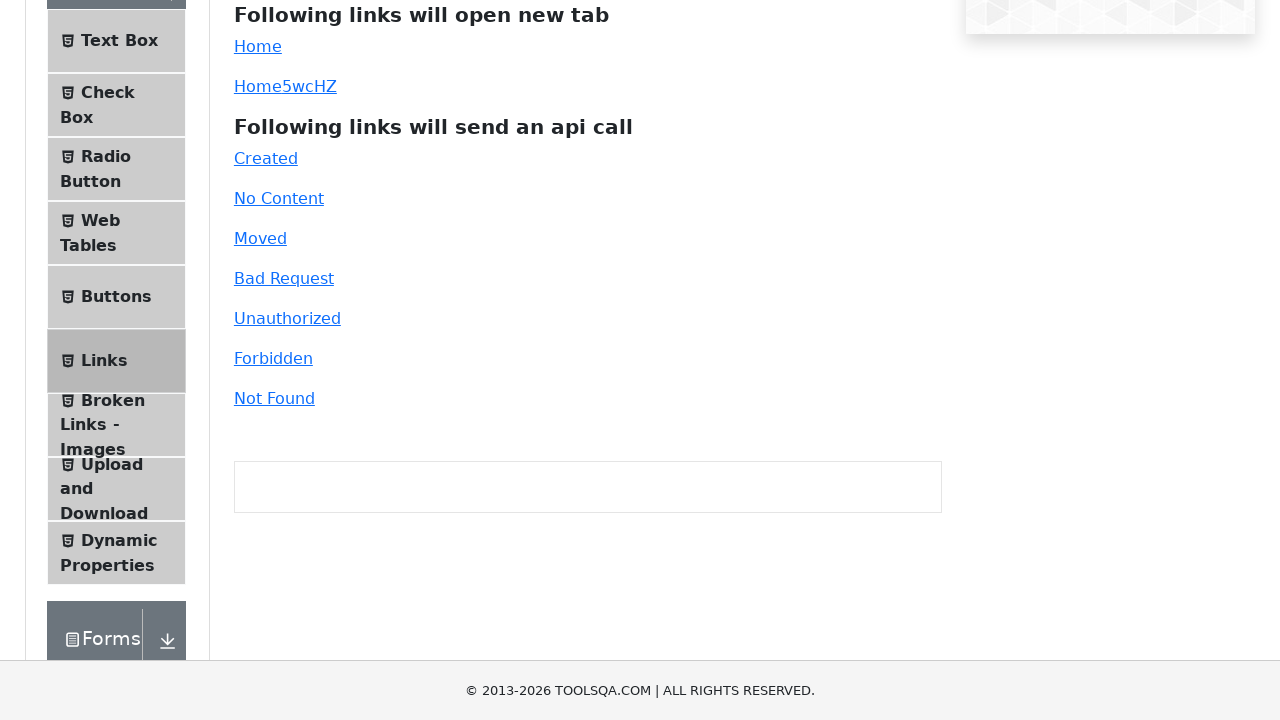

Waited 500ms for Links page to load
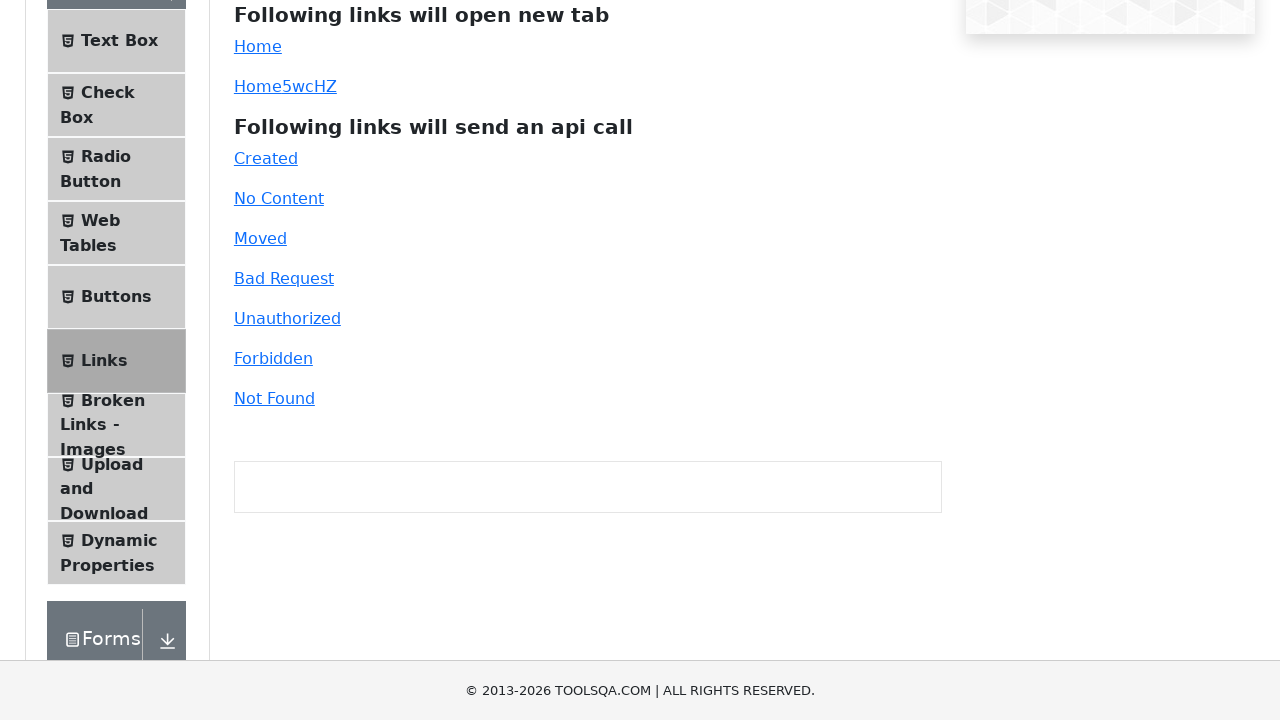

Clicked dynamic Home link which opened a new tab at (258, 86) on #dynamicLink
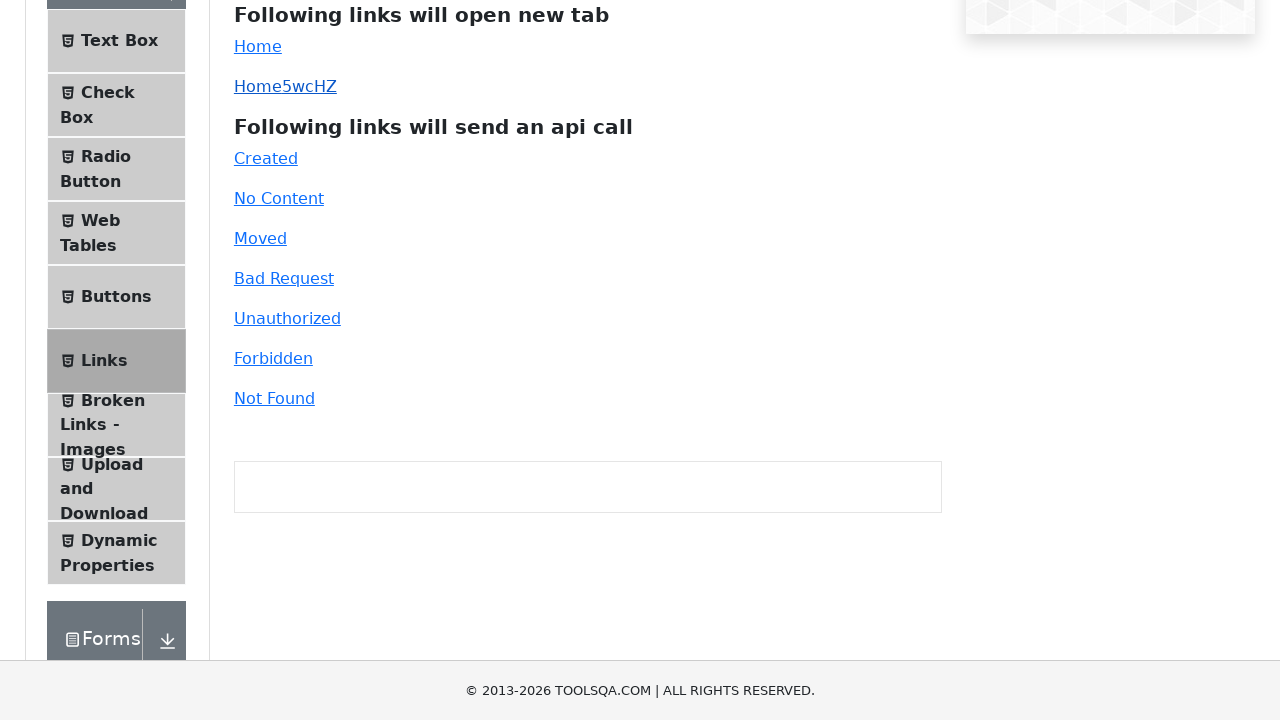

New tab loaded and ready
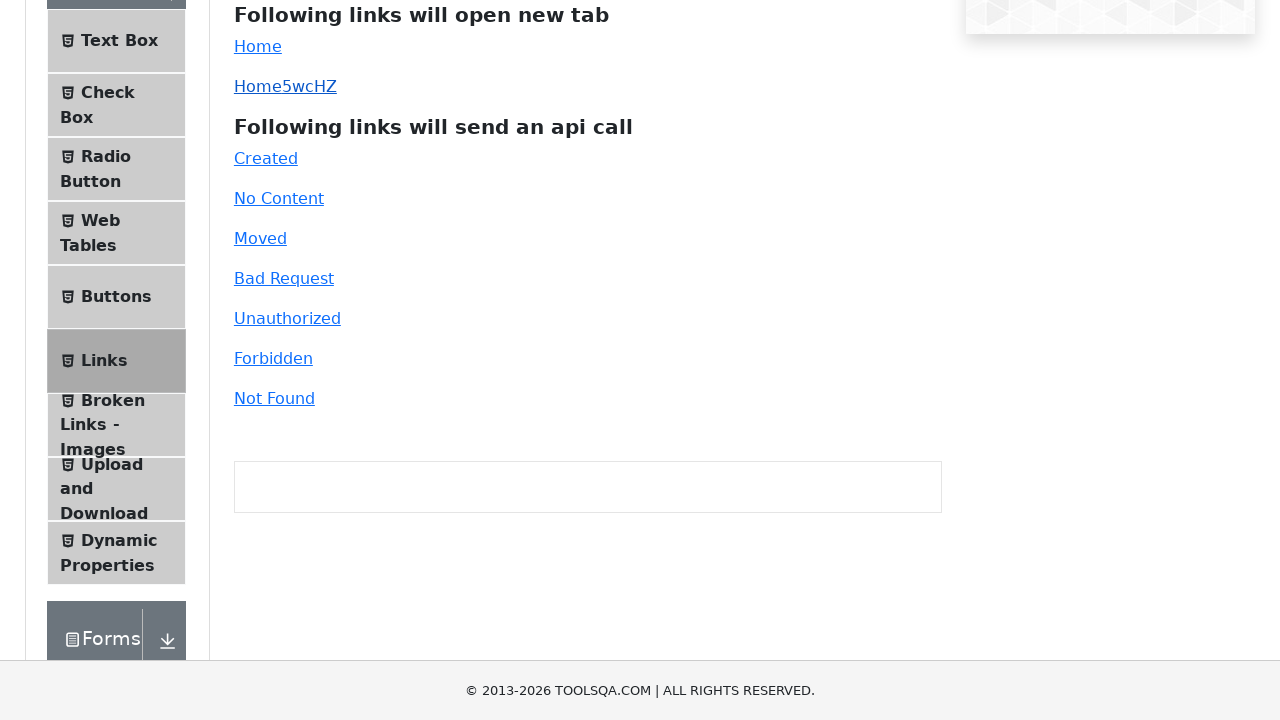

Verified new tab navigated to https://demoqa.com/
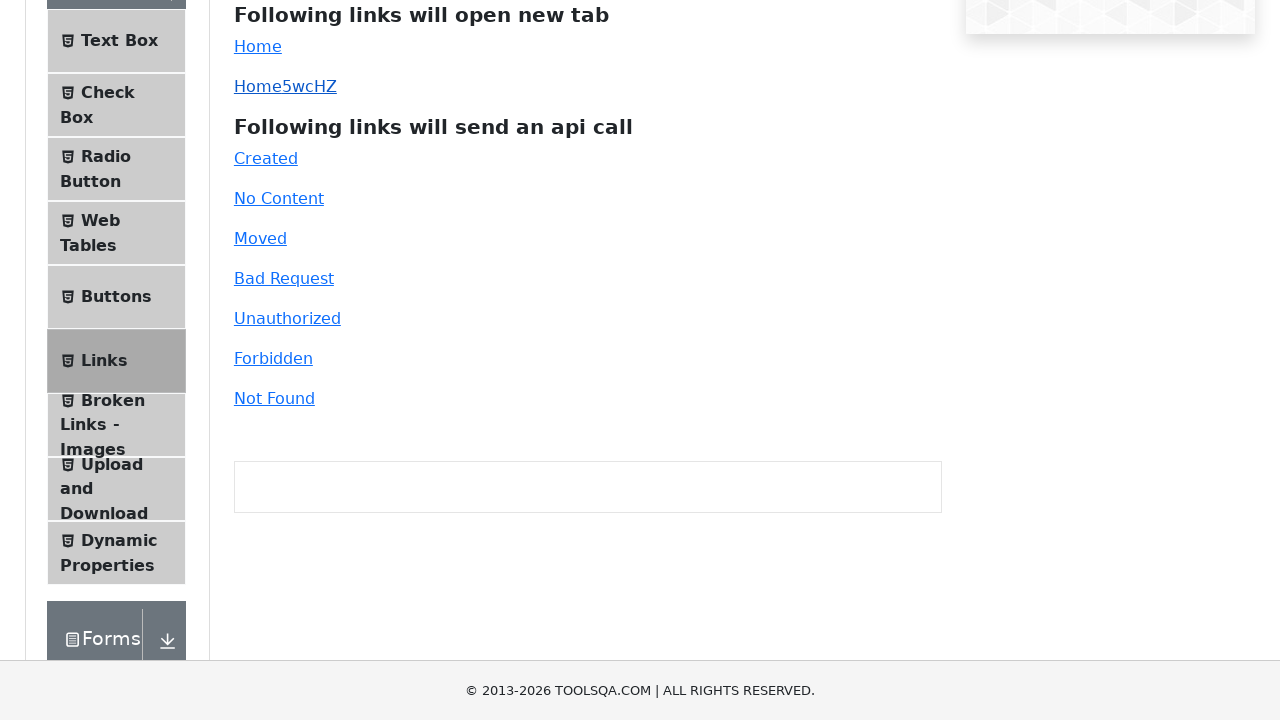

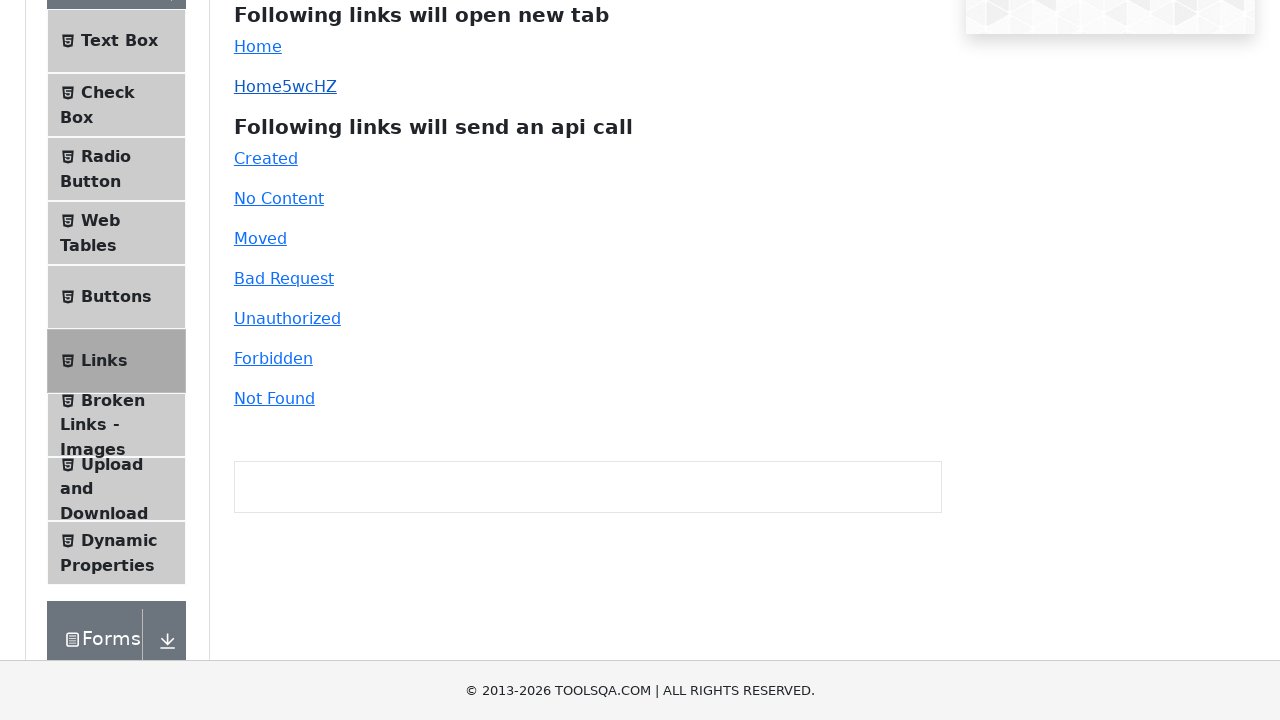